Tests iframe interaction by finding and switching to an iframe containing a form with "Gửi ngay" button, filling phone number and submitting

Starting URL: https://codestar.vn/

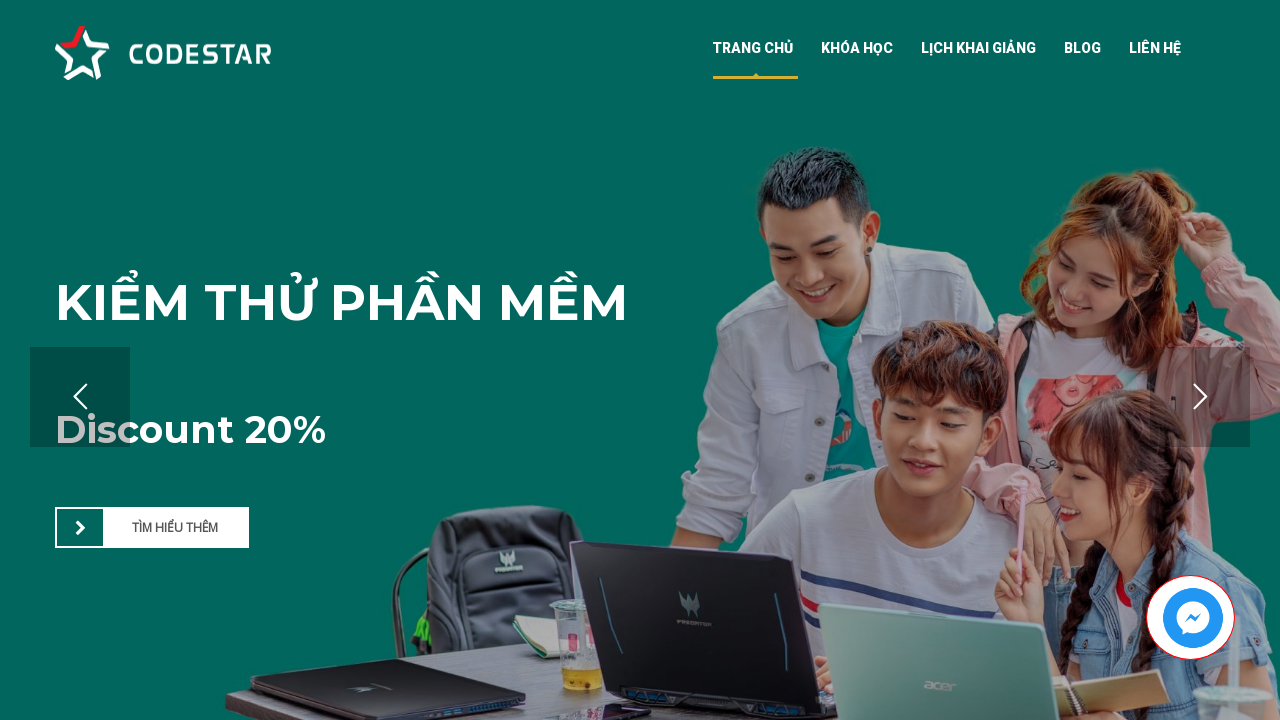

Waited 5 seconds for page to load
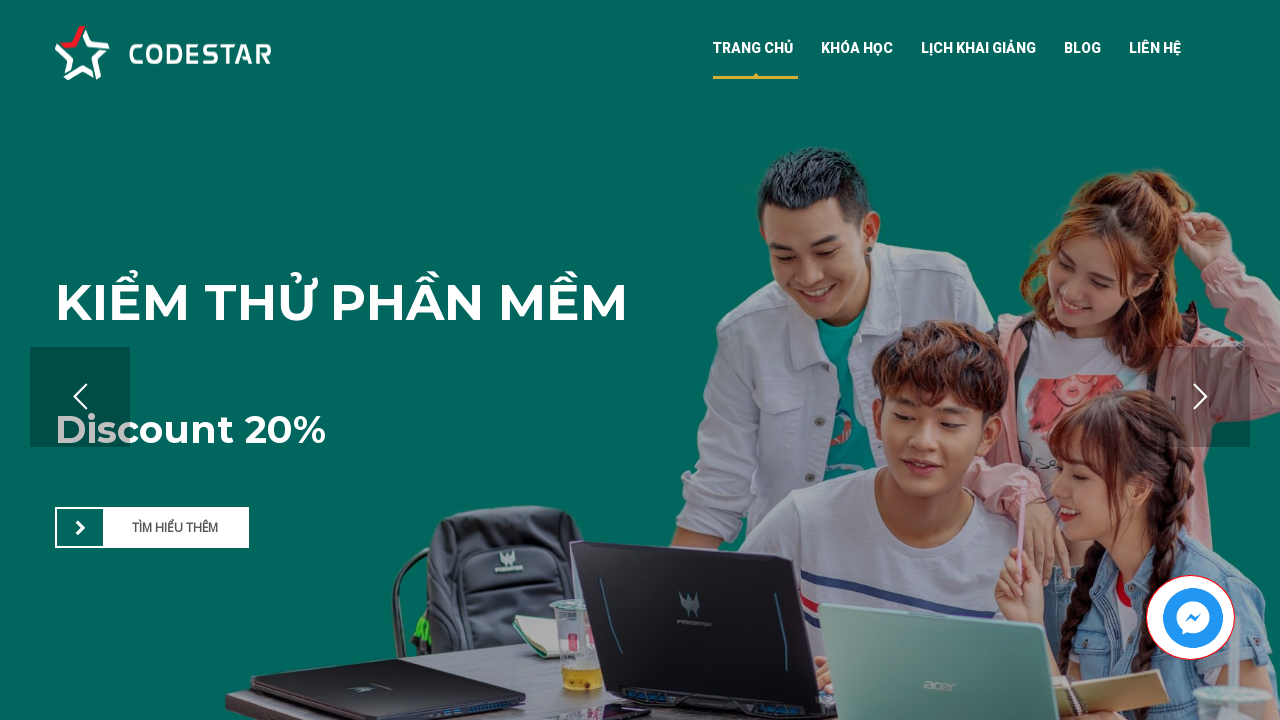

Found all iframes on the page
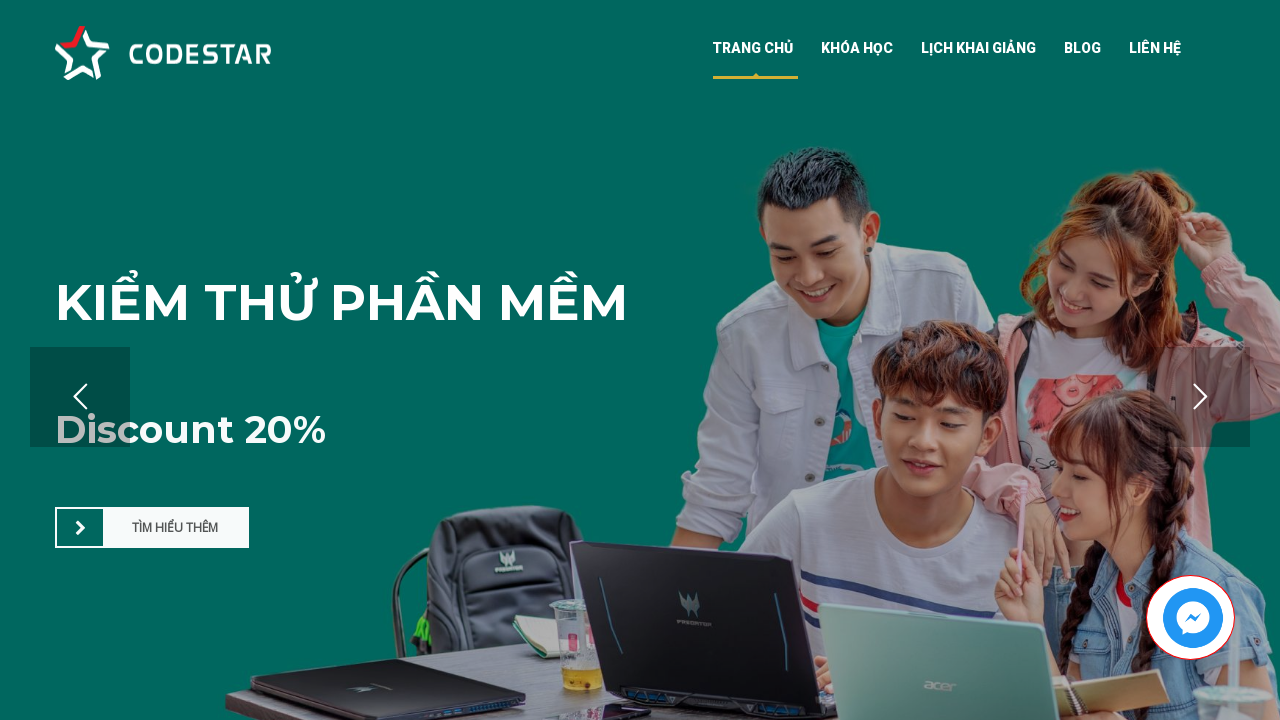

Selected iframe at index 0
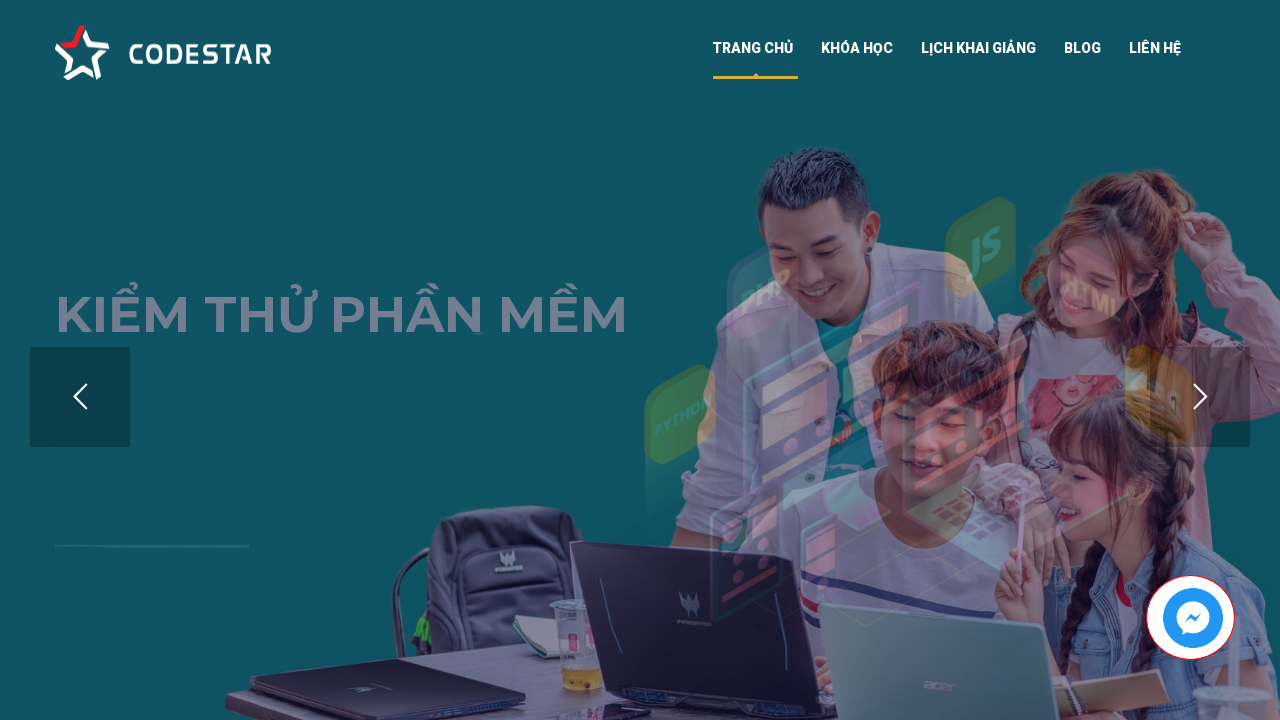

Checked iframe 0 for 'Gửi ngay' button - found 0 buttons
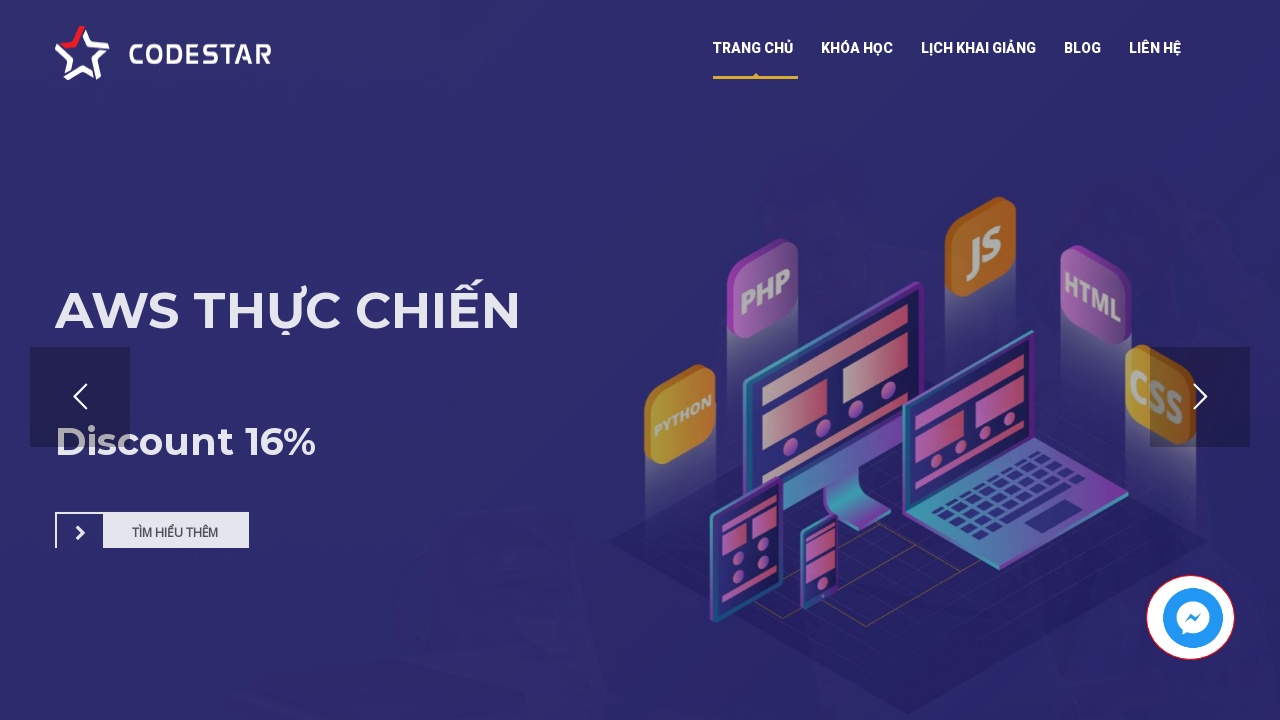

Selected iframe at index 1
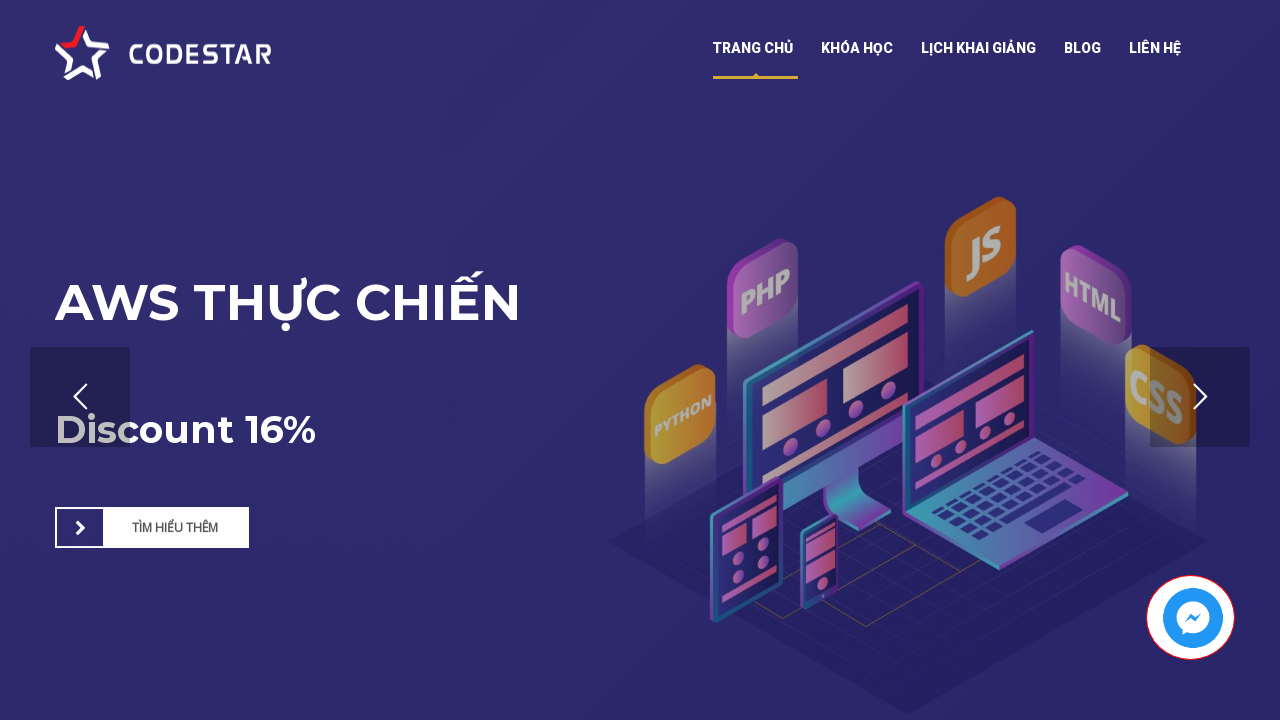

Checked iframe 1 for 'Gửi ngay' button - found 0 buttons
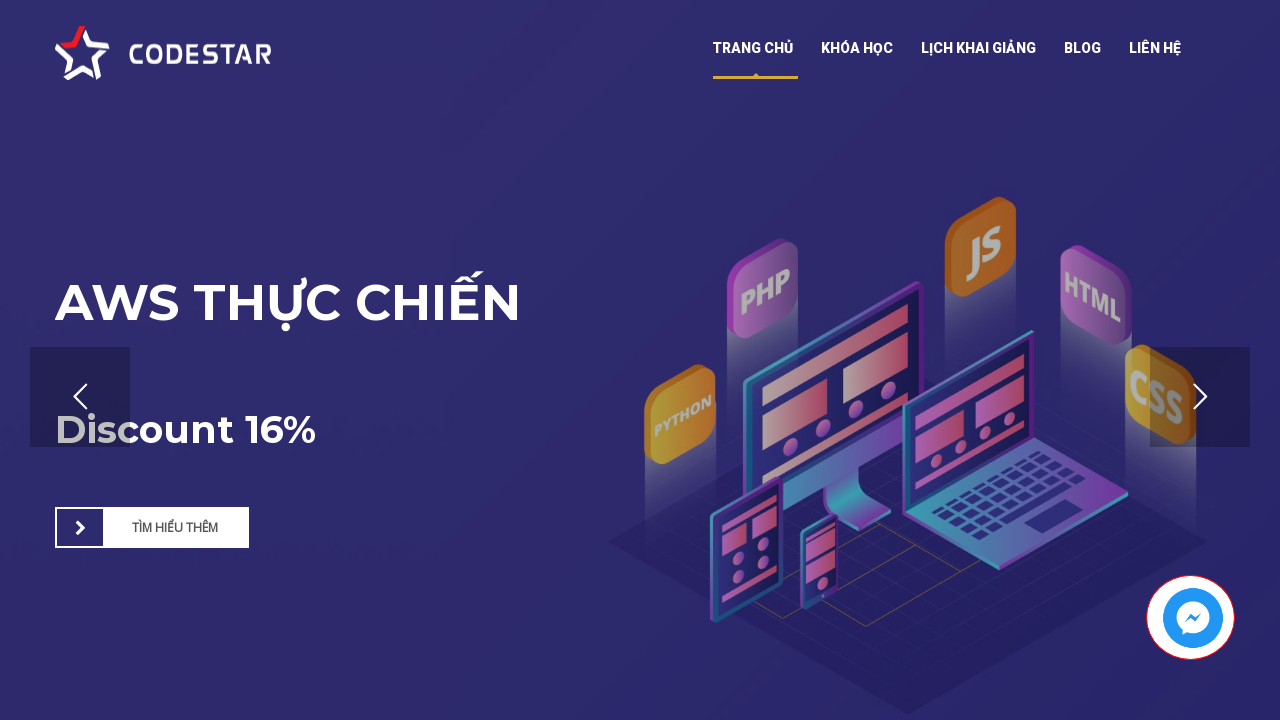

Selected iframe at index 2
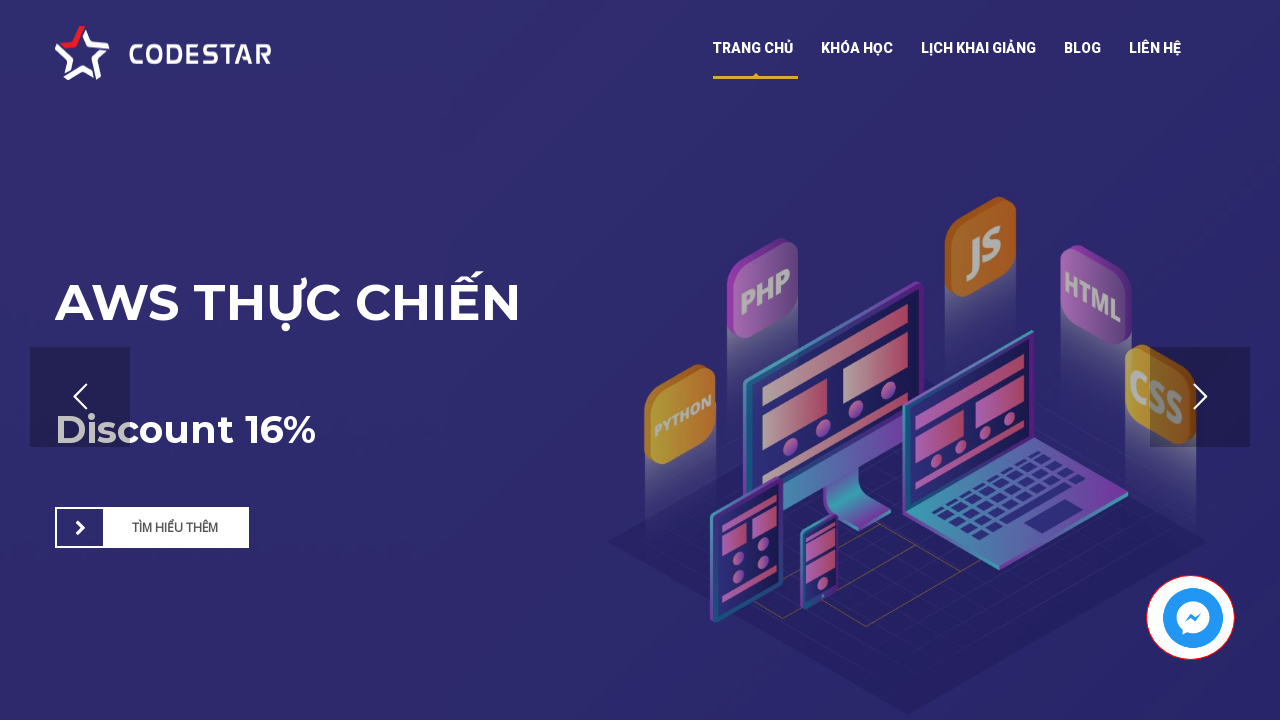

Checked iframe 2 for 'Gửi ngay' button - found 0 buttons
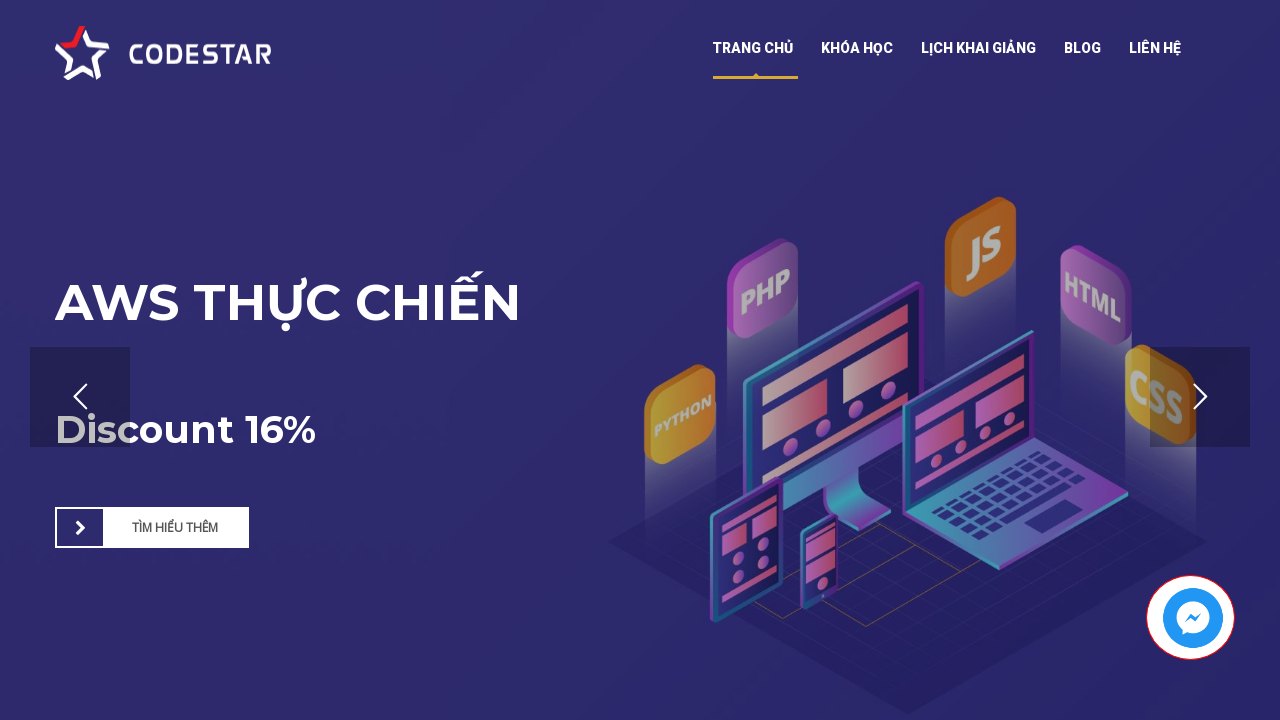

Selected iframe at index 3
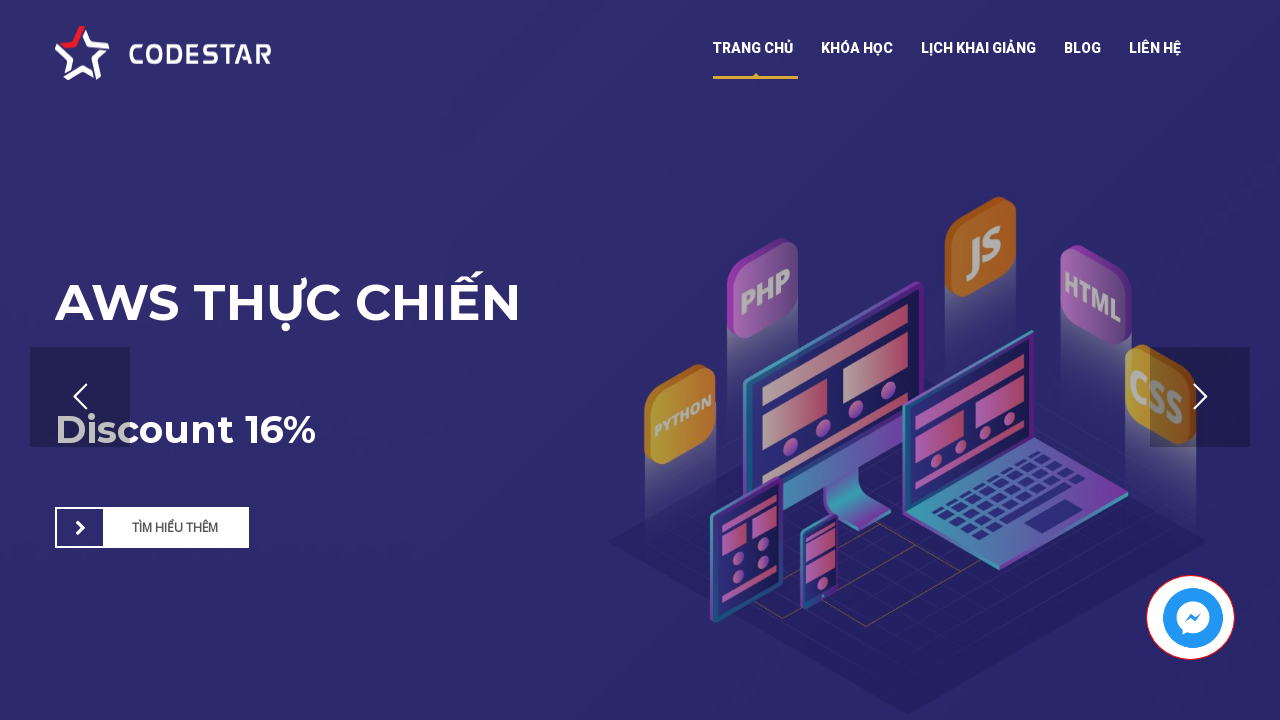

Checked iframe 3 for 'Gửi ngay' button - found 0 buttons
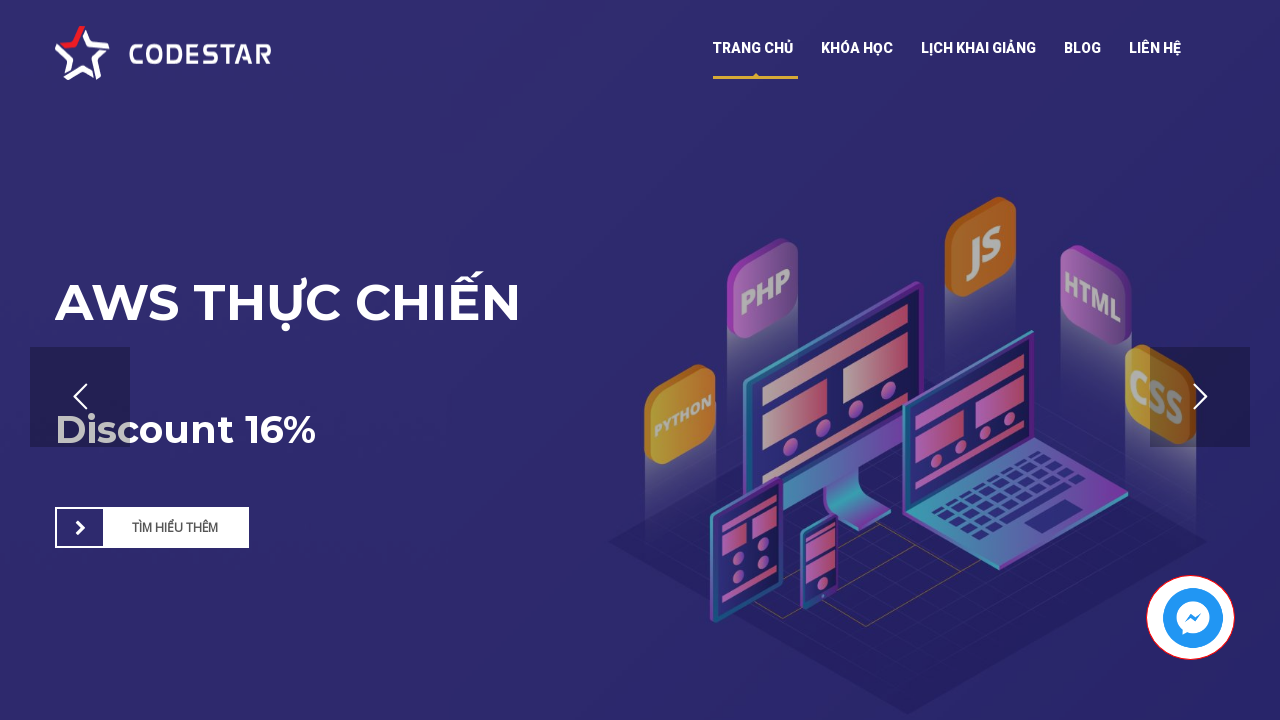

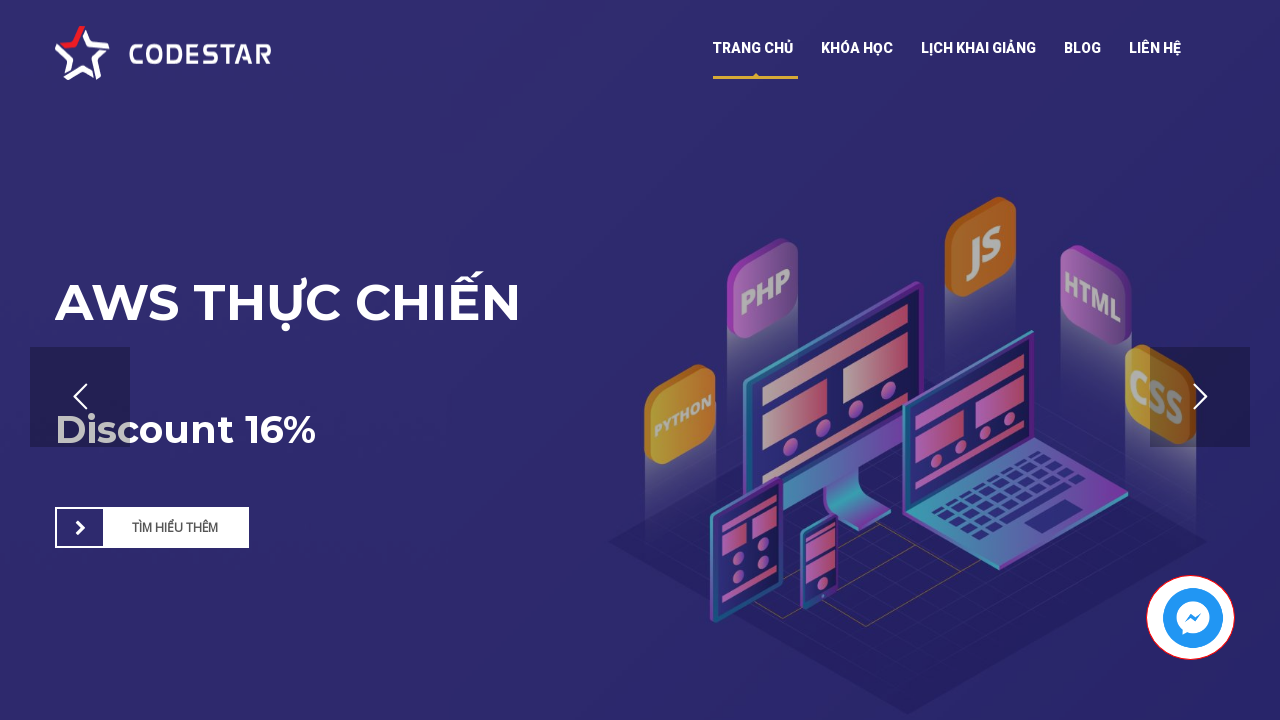